Tests URL encoding functionality by entering a URL with spaces and verifying it gets encoded to %20.

Starting URL: https://www.001236.xyz/en/url

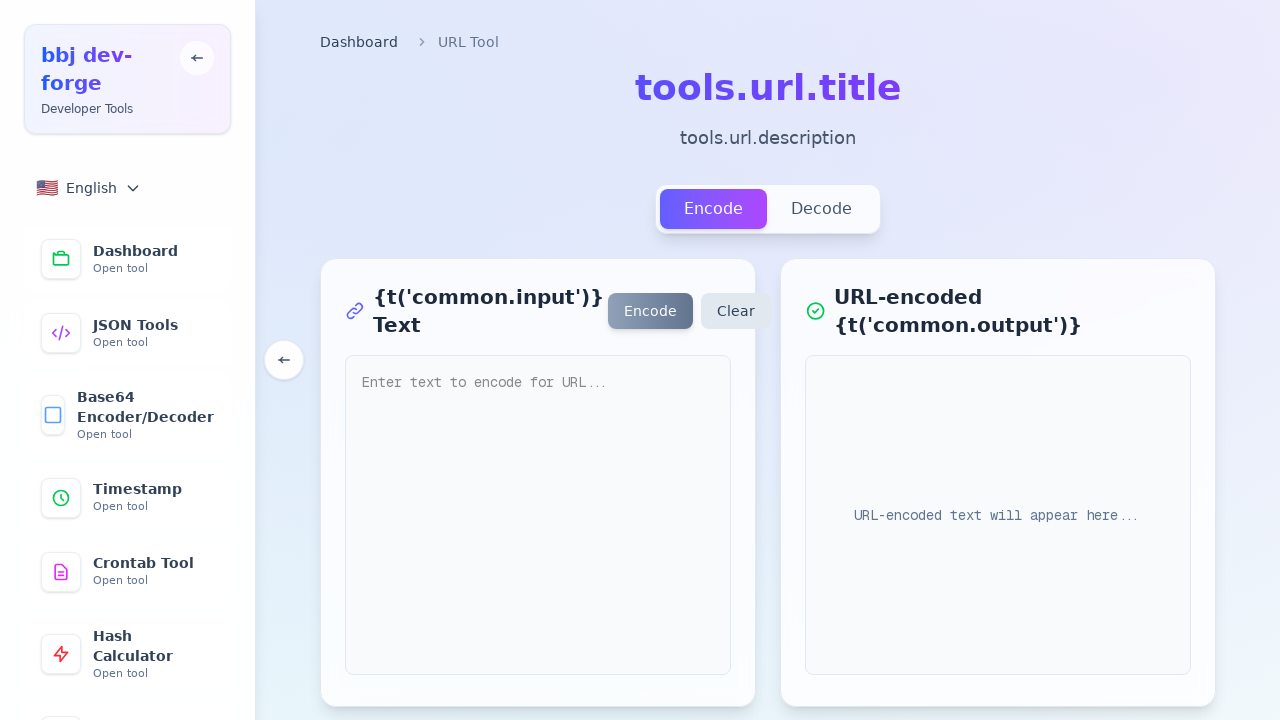

Waited for page to load (domcontentloaded)
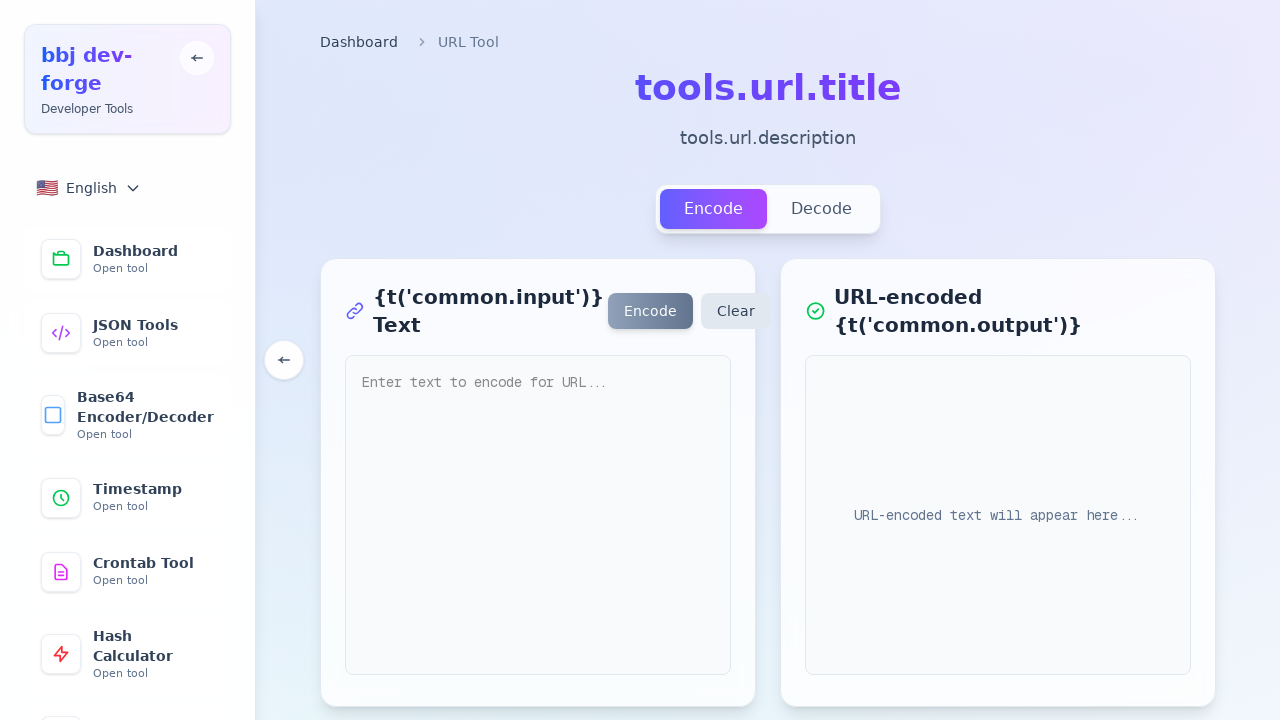

Located URL input field
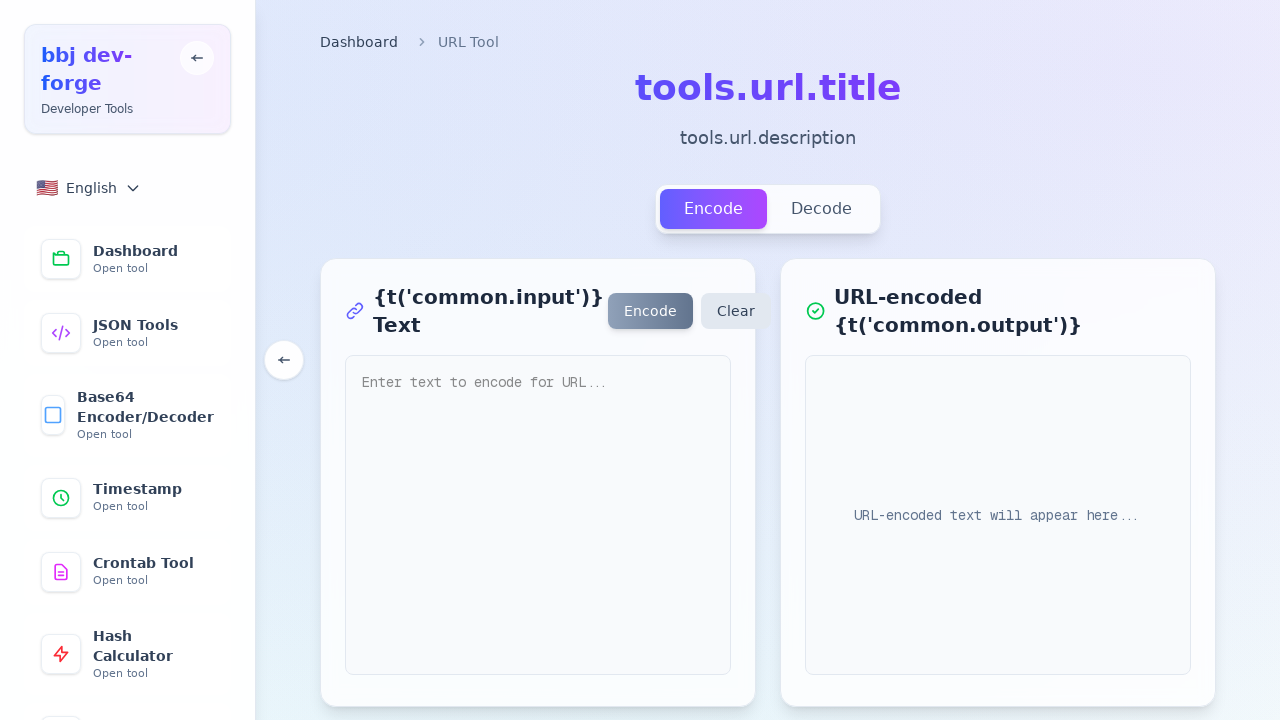

Located encode button
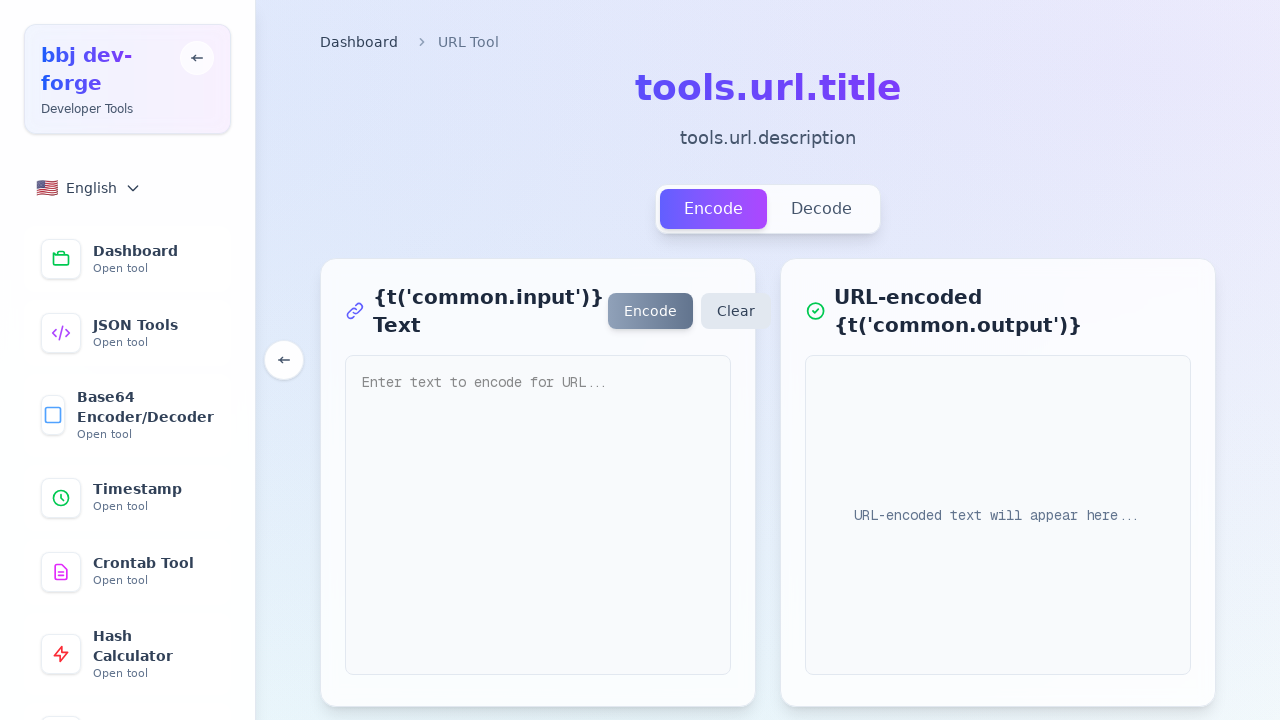

Filled URL input field with test URL containing spaces on textarea, input[type="text"], input[placeholder*="URL"] >> nth=0
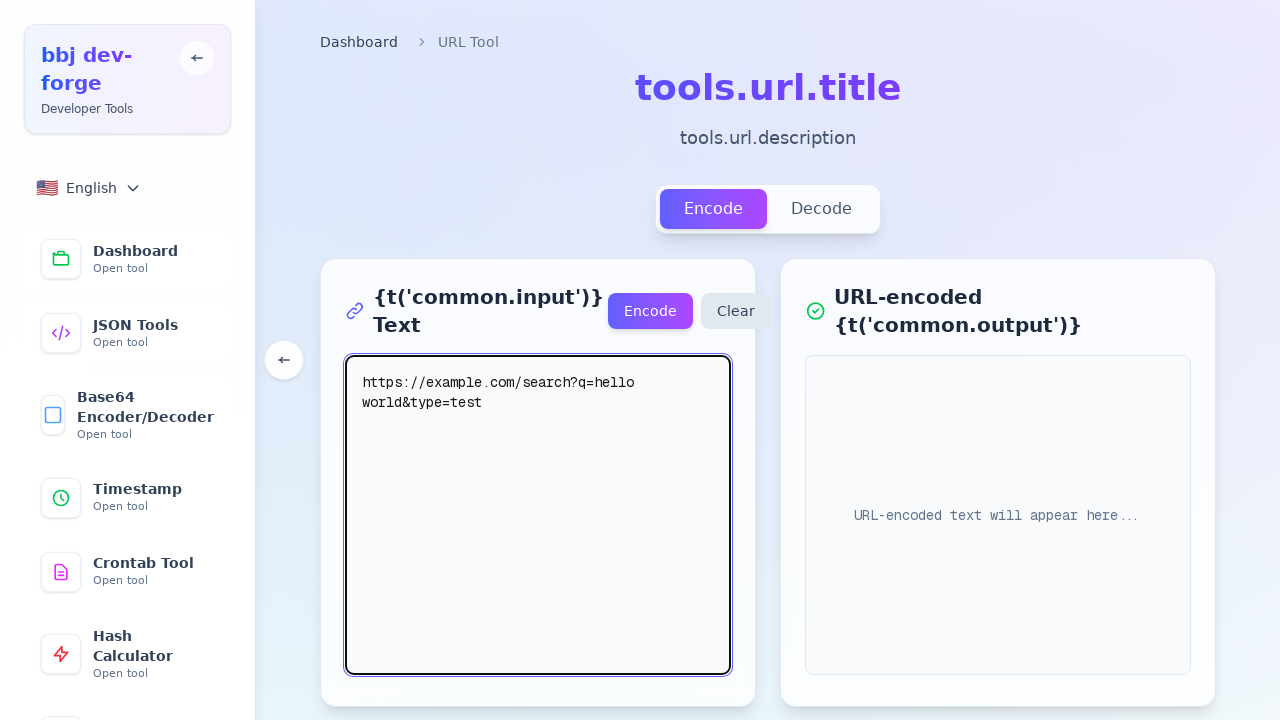

Clicked encode button to encode the URL at (714, 209) on button:has-text("Encode"), button:has-text("编码") >> nth=0
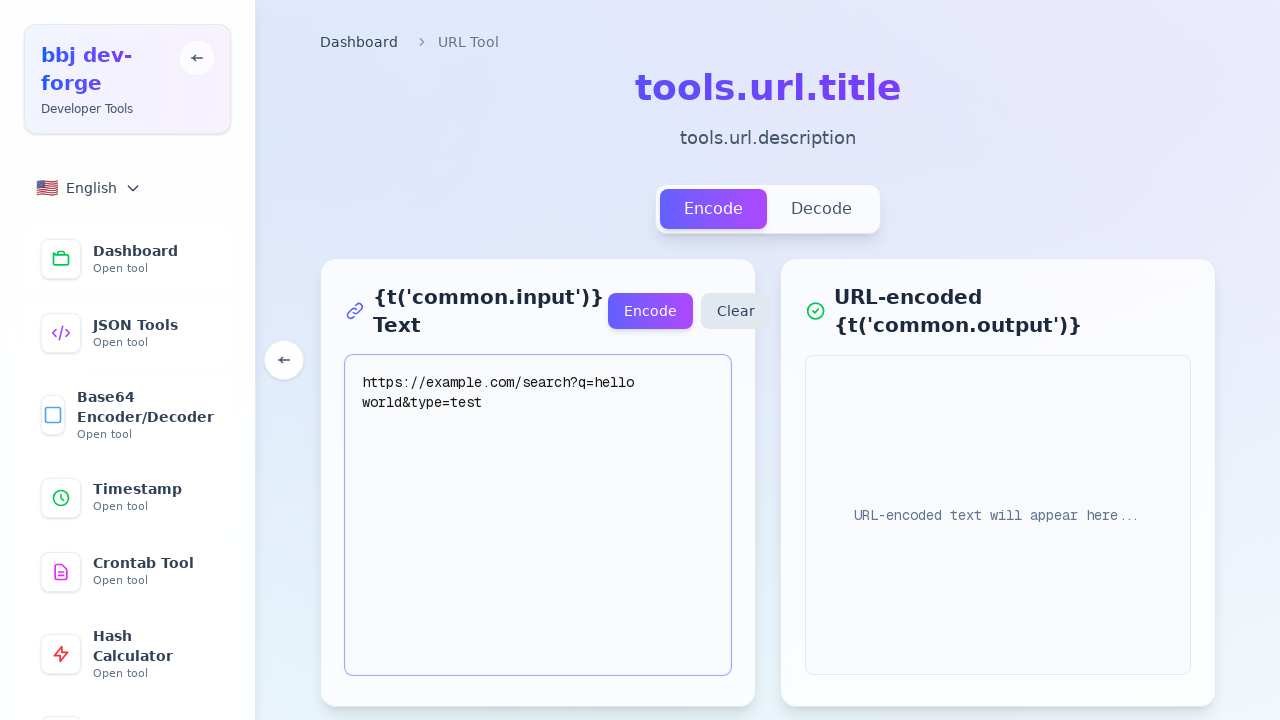

Located result element for URL encoding verification
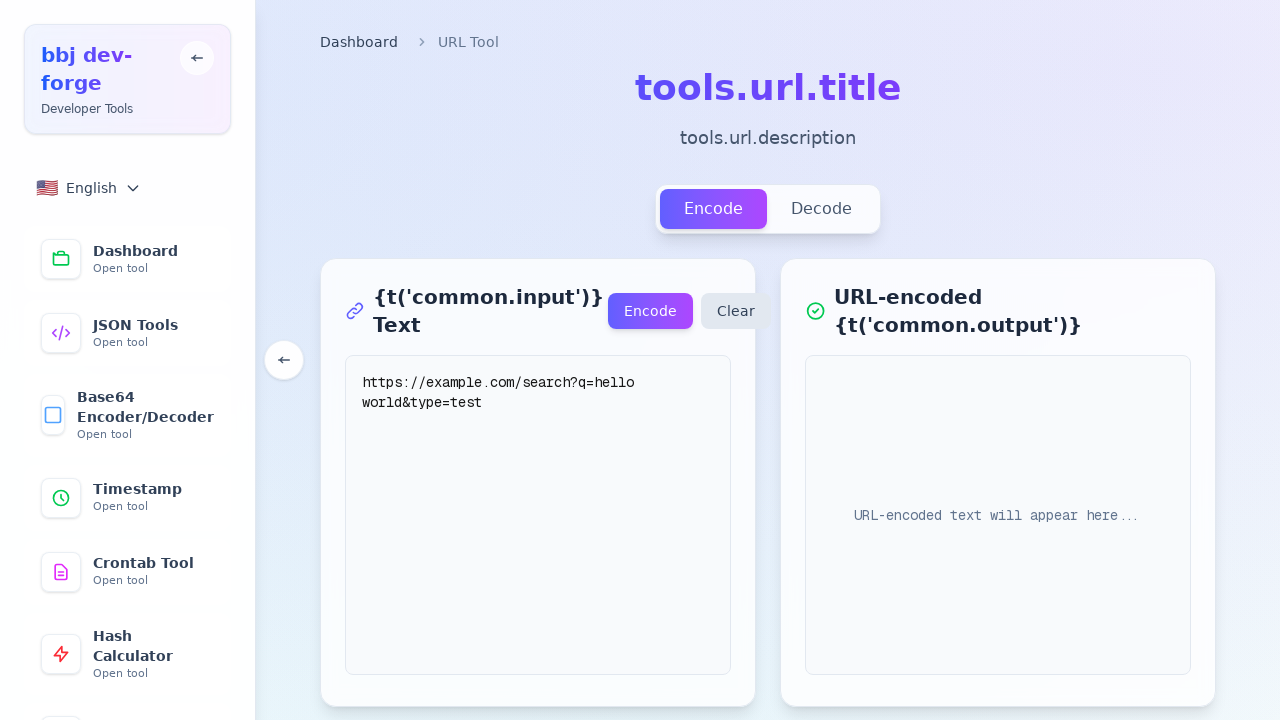

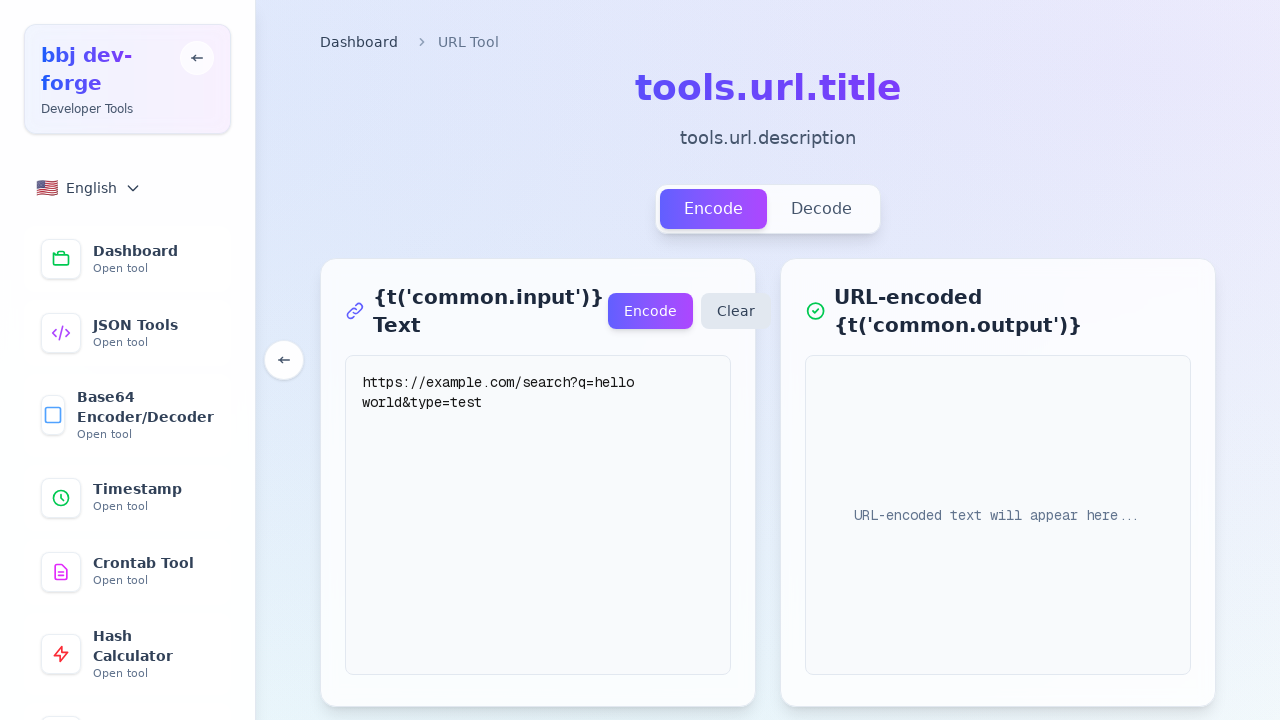